Navigates to wisequarter.com and verifies the current URL matches the expected URL

Starting URL: https://wisequarter.com/

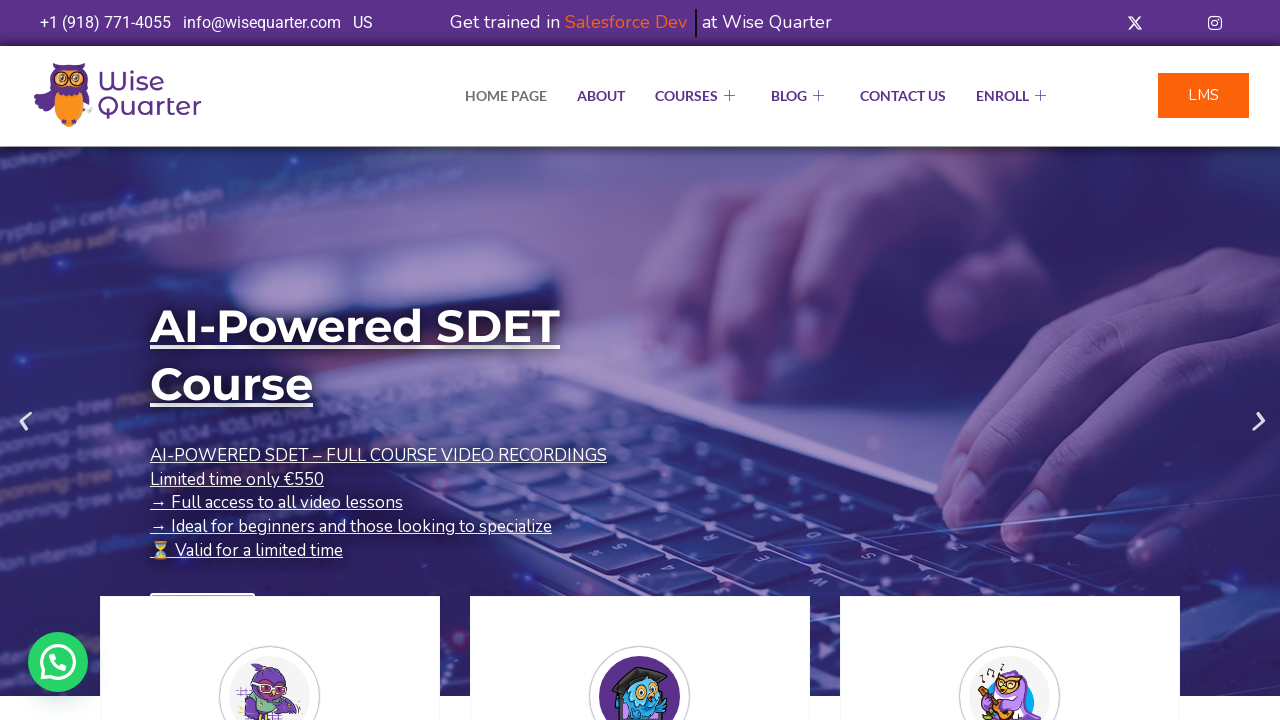

Navigated to https://wisequarter.com/
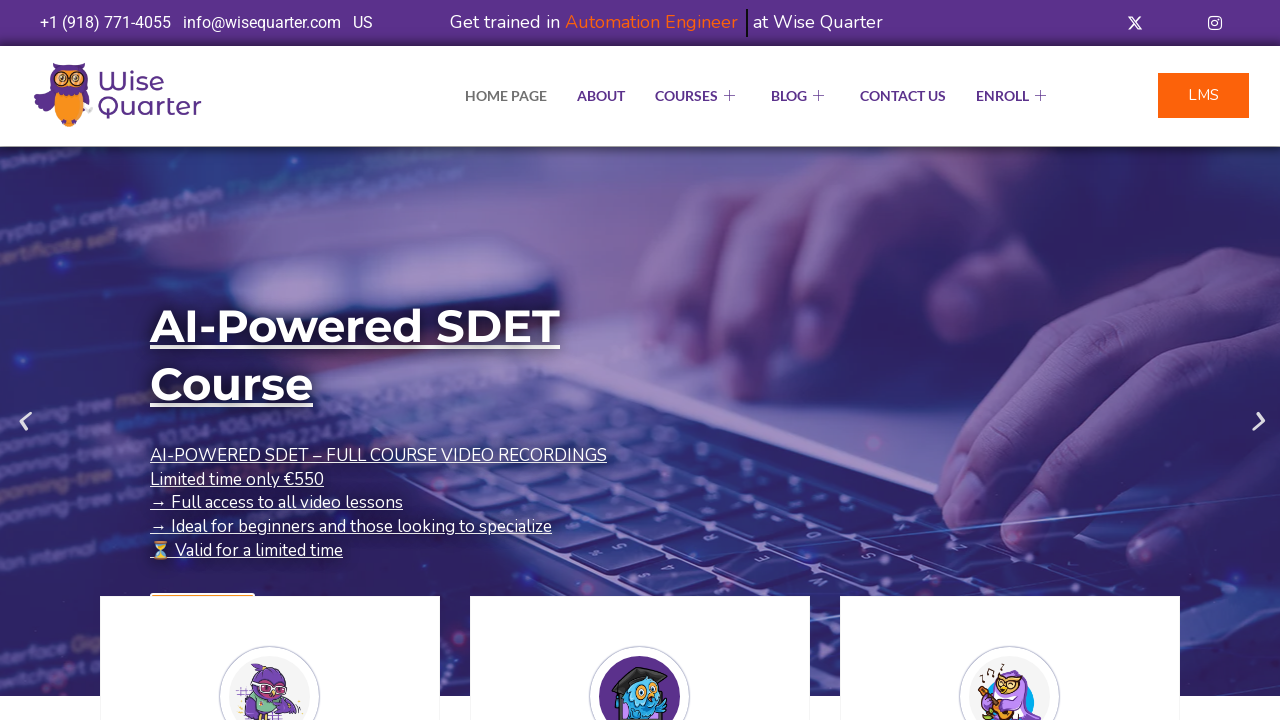

Retrieved current URL from page
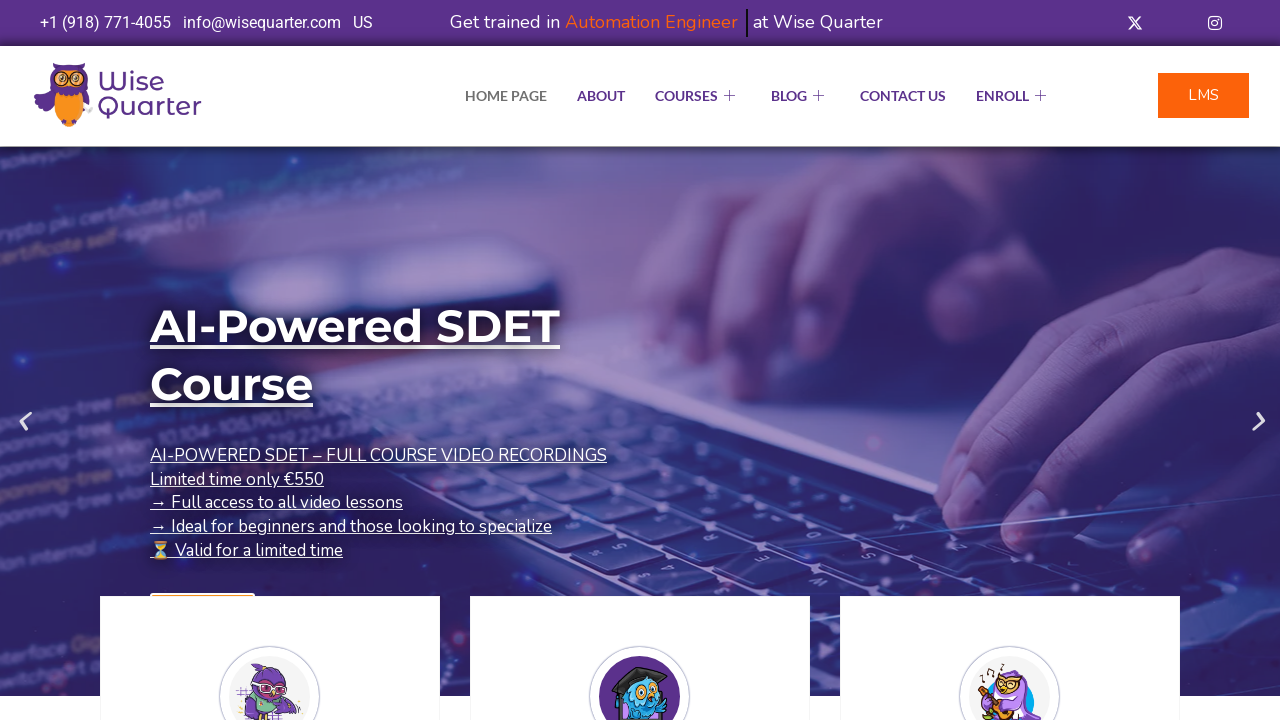

Verified current URL matches expected URL: https://wisequarter.com/
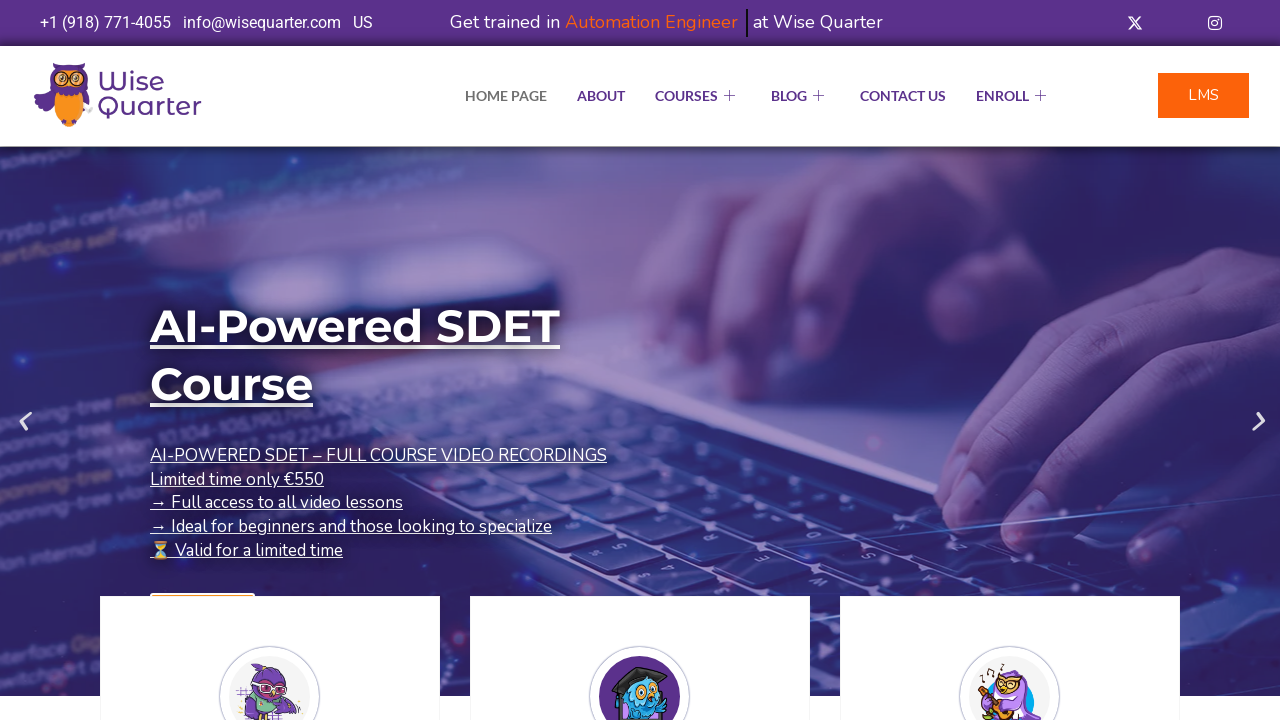

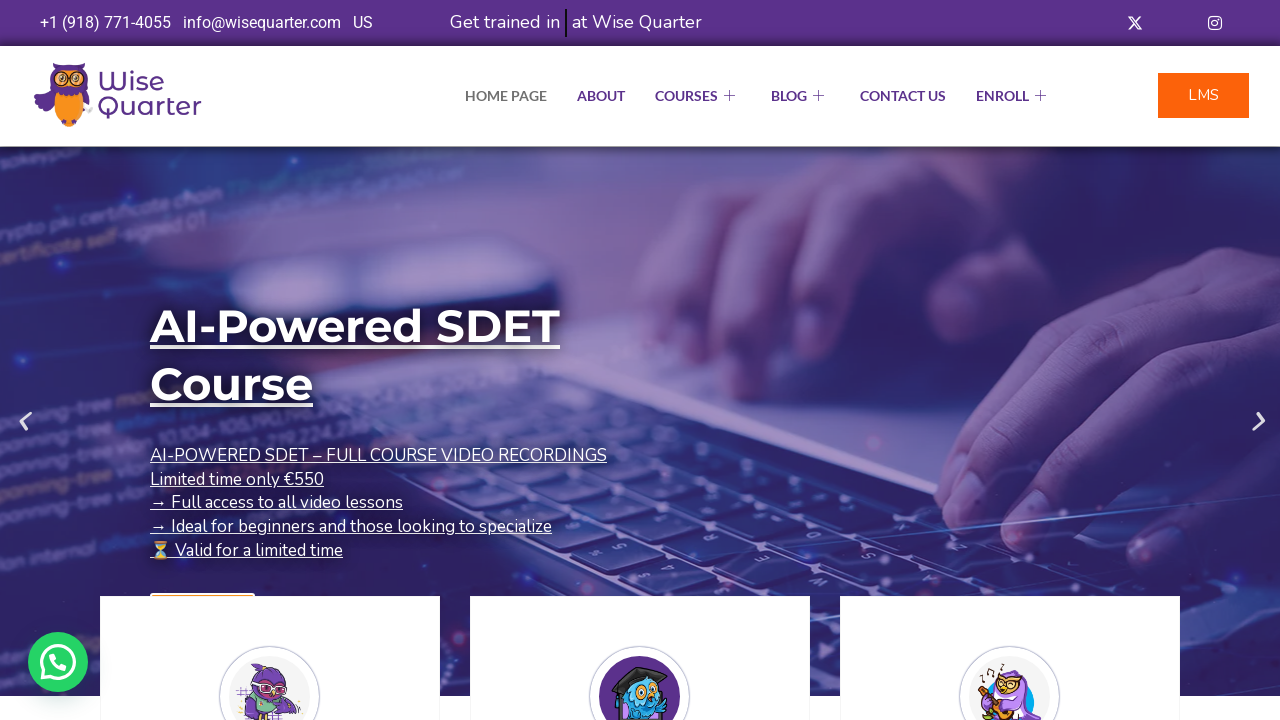